Tests wait functionality on a demo page by clicking buttons and waiting for elements to appear or disappear

Starting URL: http://www.leafground.com/waits.xhtml

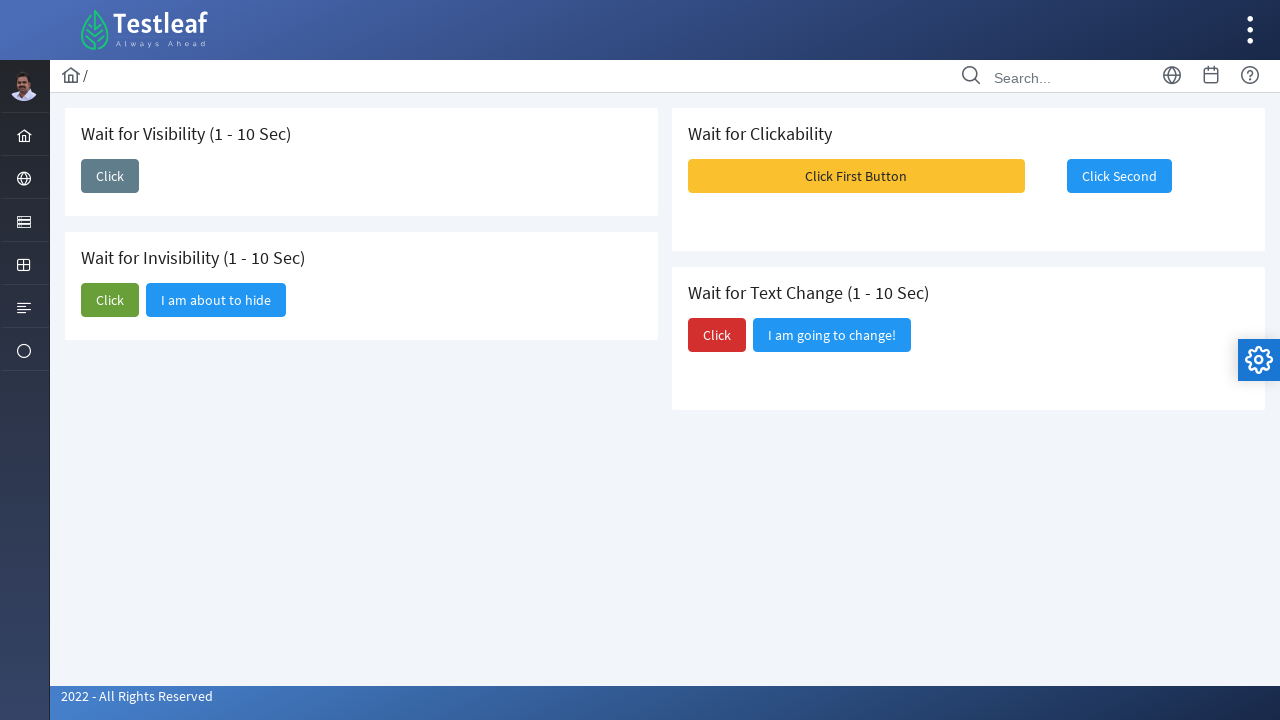

Clicked first button to trigger element visibility at (110, 176) on xpath=//span[text()='Click']
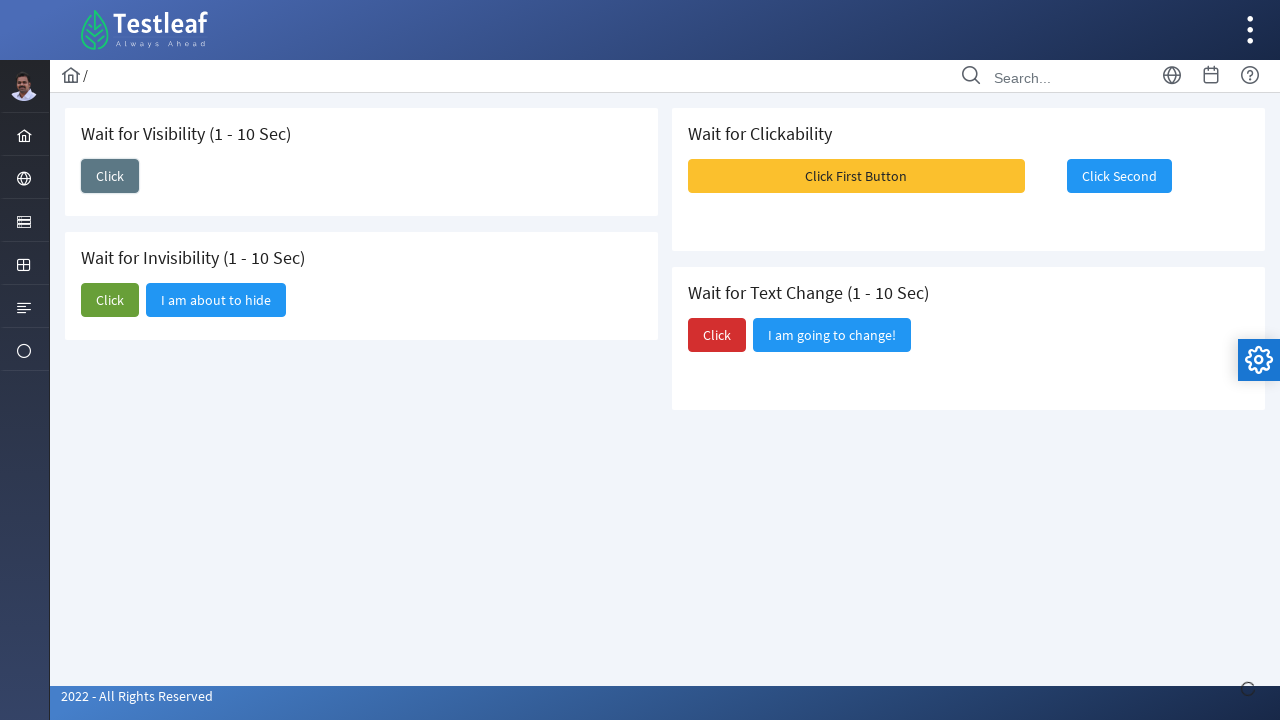

Waited for 'I am here' element to become visible
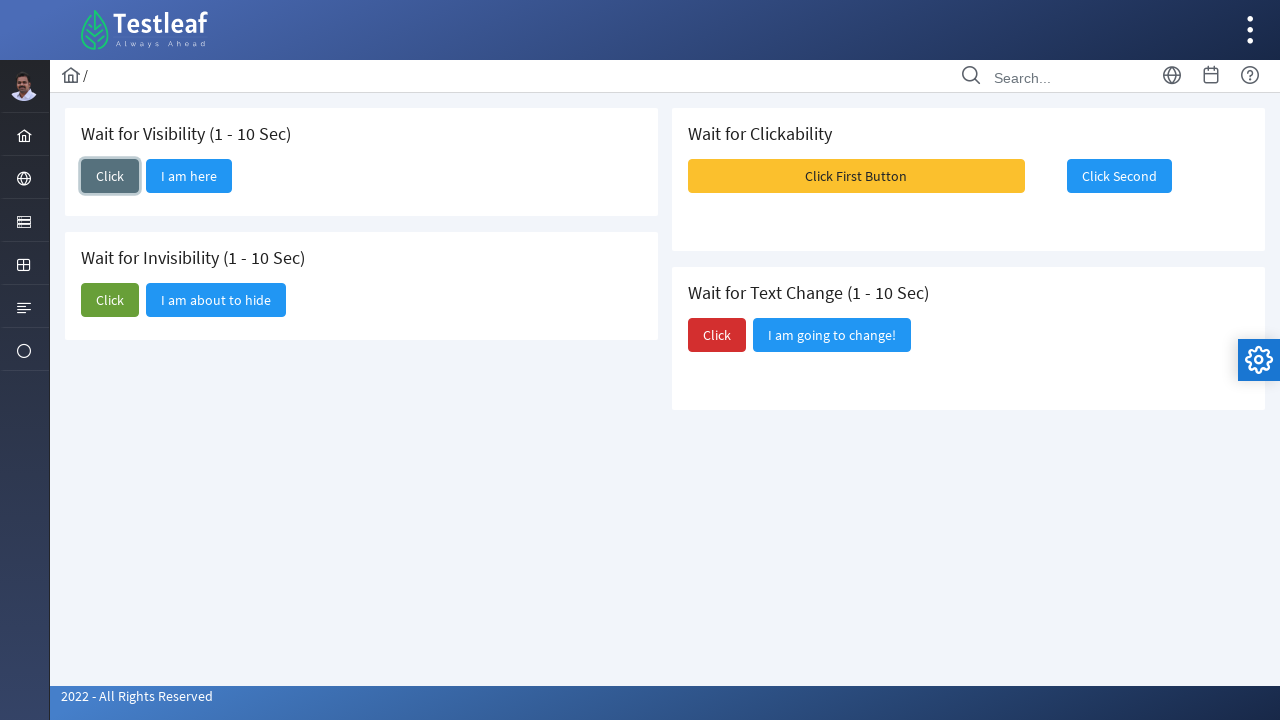

Clicked second button to trigger element invisibility at (110, 300) on xpath=(//span[text()='Click'])[2]
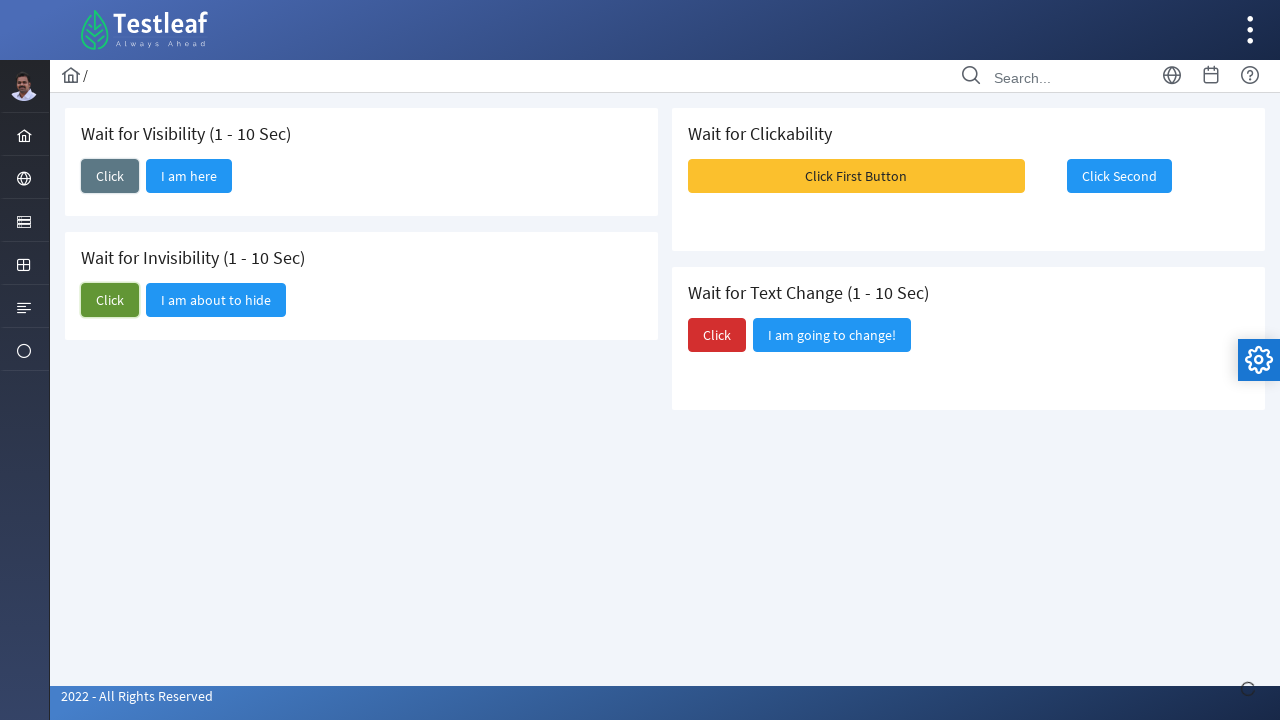

Waited for 'I am about to hide' element to become hidden
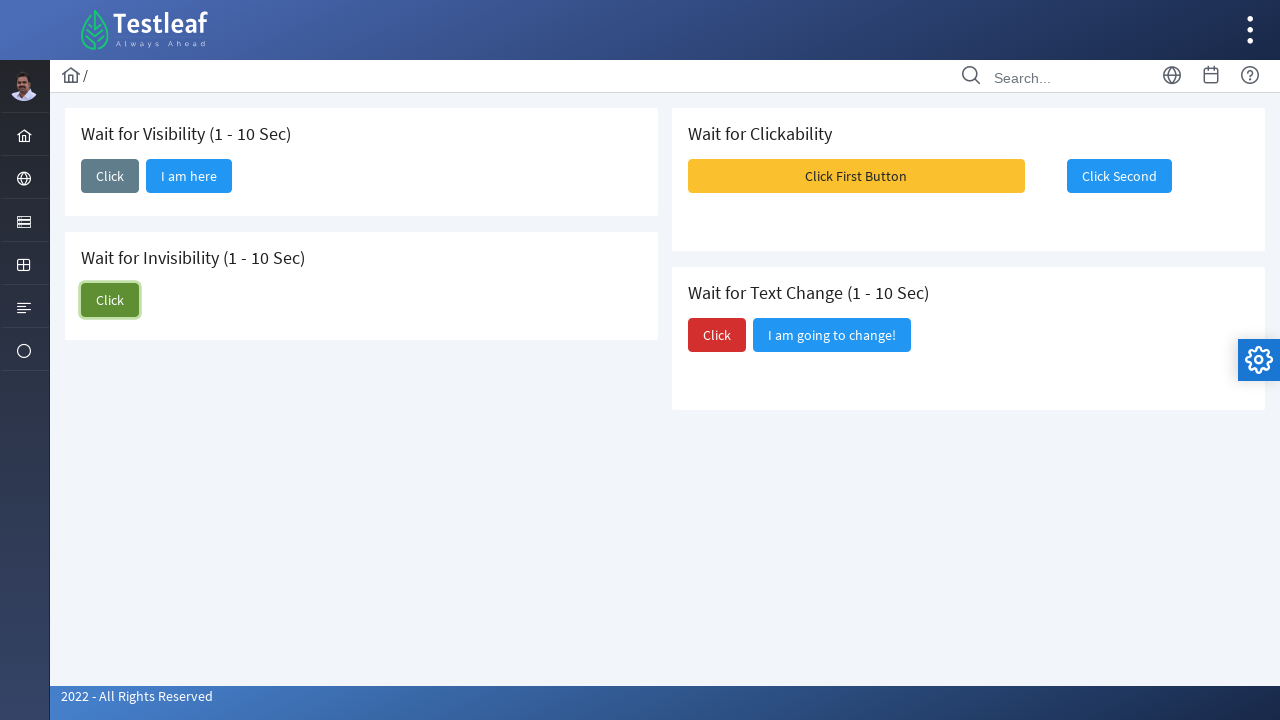

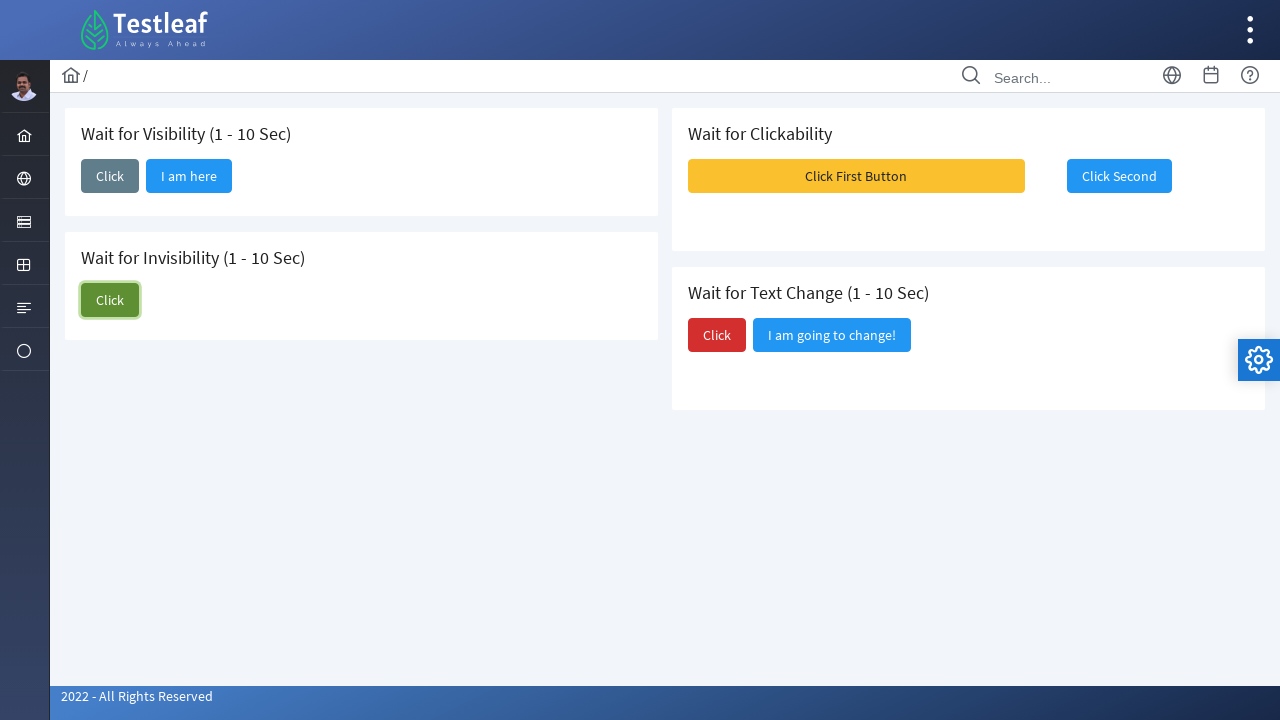